Tests the user registration flow on Cyclos demo site by filling out registration form fields including name, login name, email, website, gender selection, business type dropdown, and mobile number.

Starting URL: https://demo.cyclos.org/ui/home

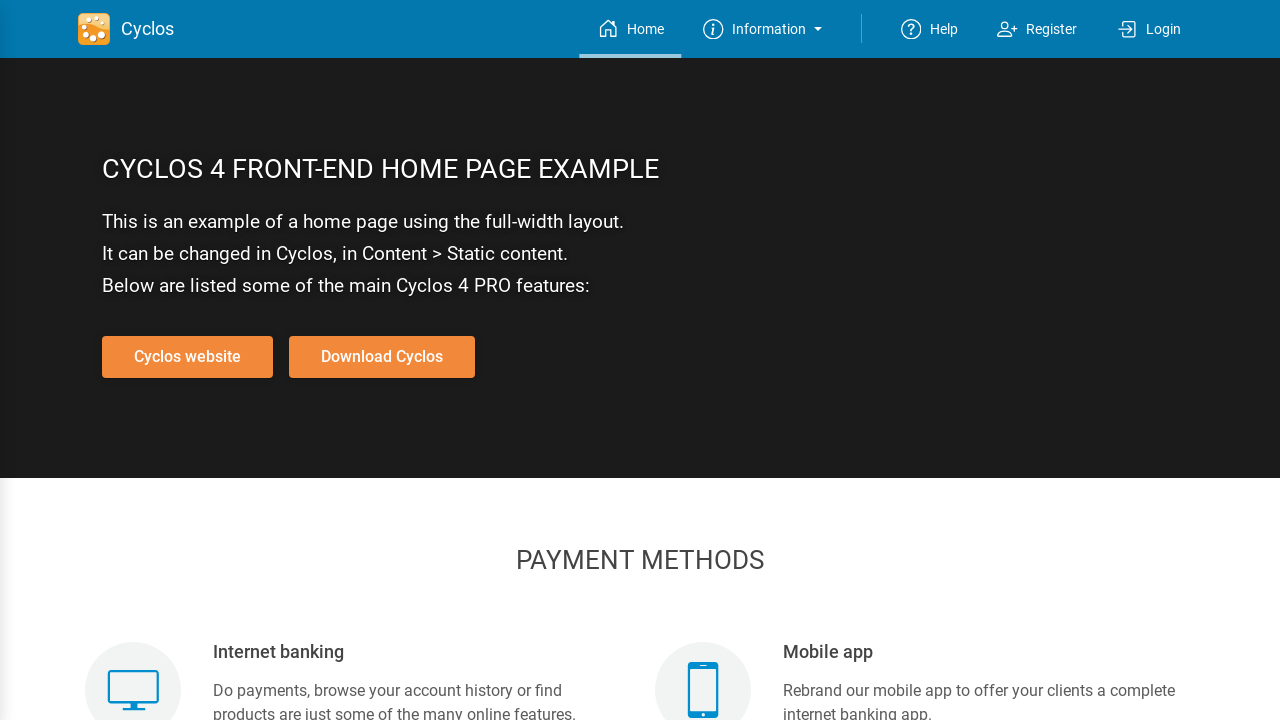

Clicked register link to navigate to registration form at (1037, 29) on #register-link
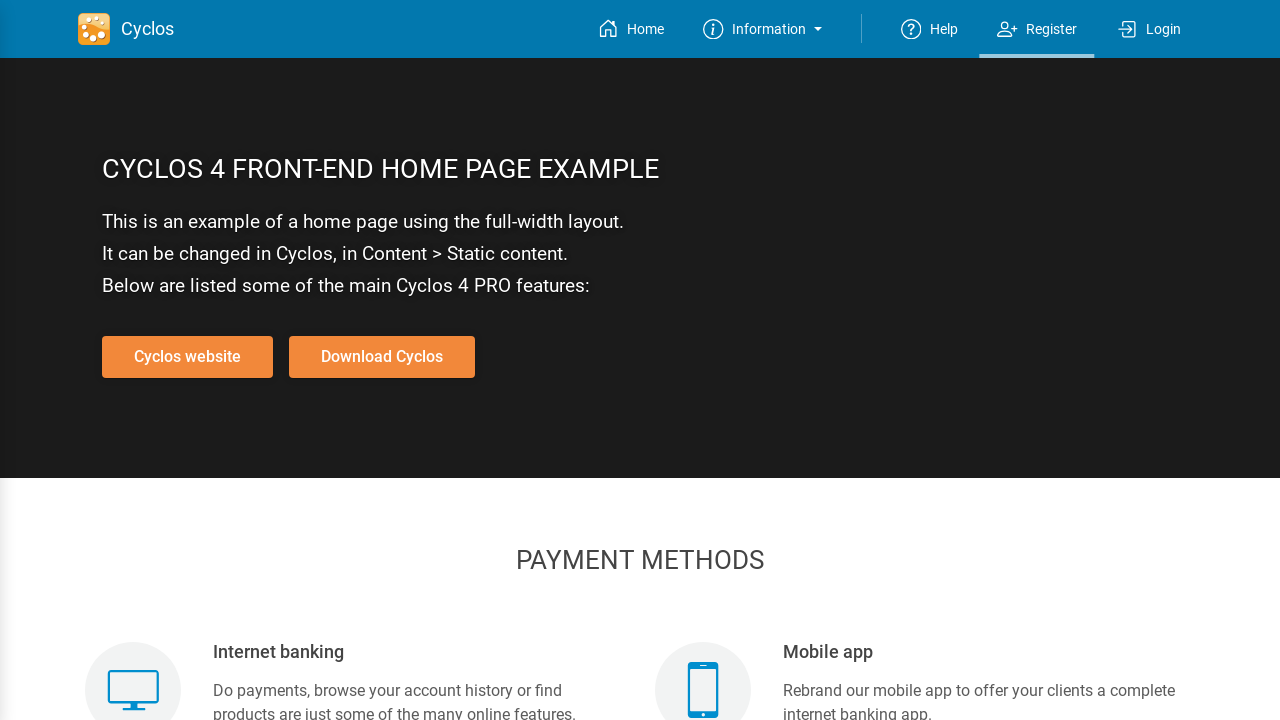

Registration form loaded and name field is visible
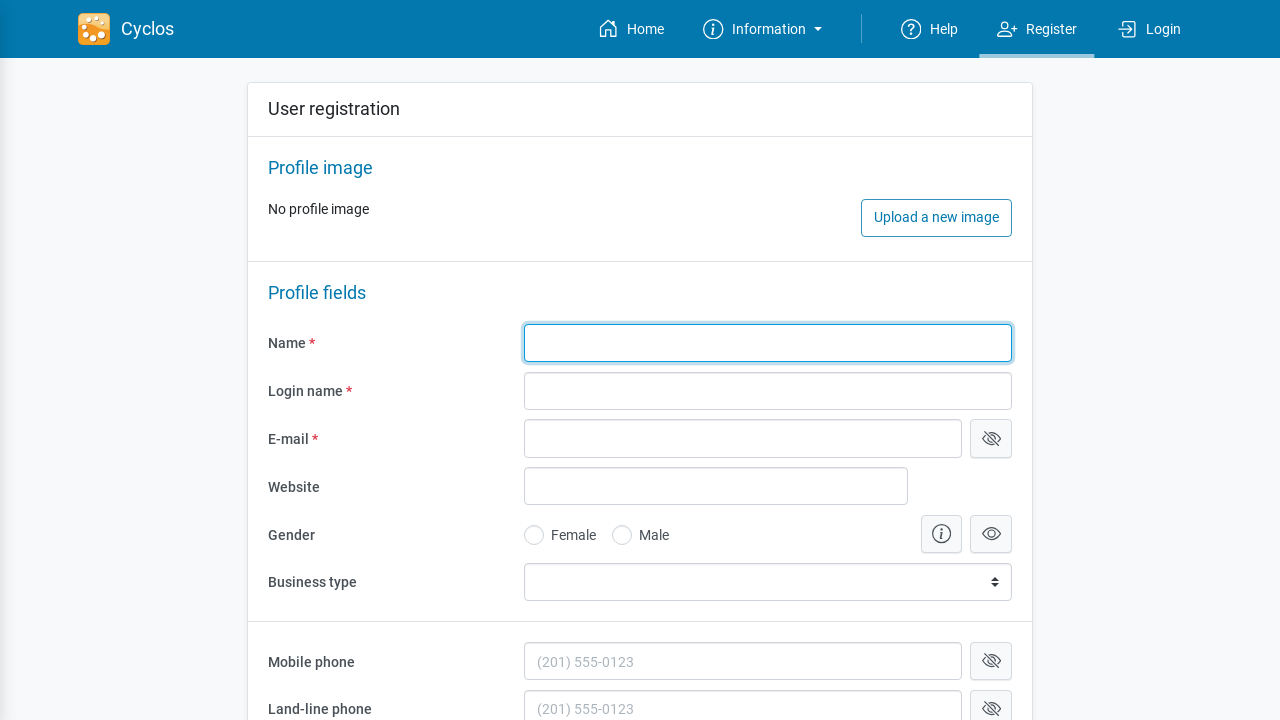

Filled name field with 'johnsmith' on #id_1
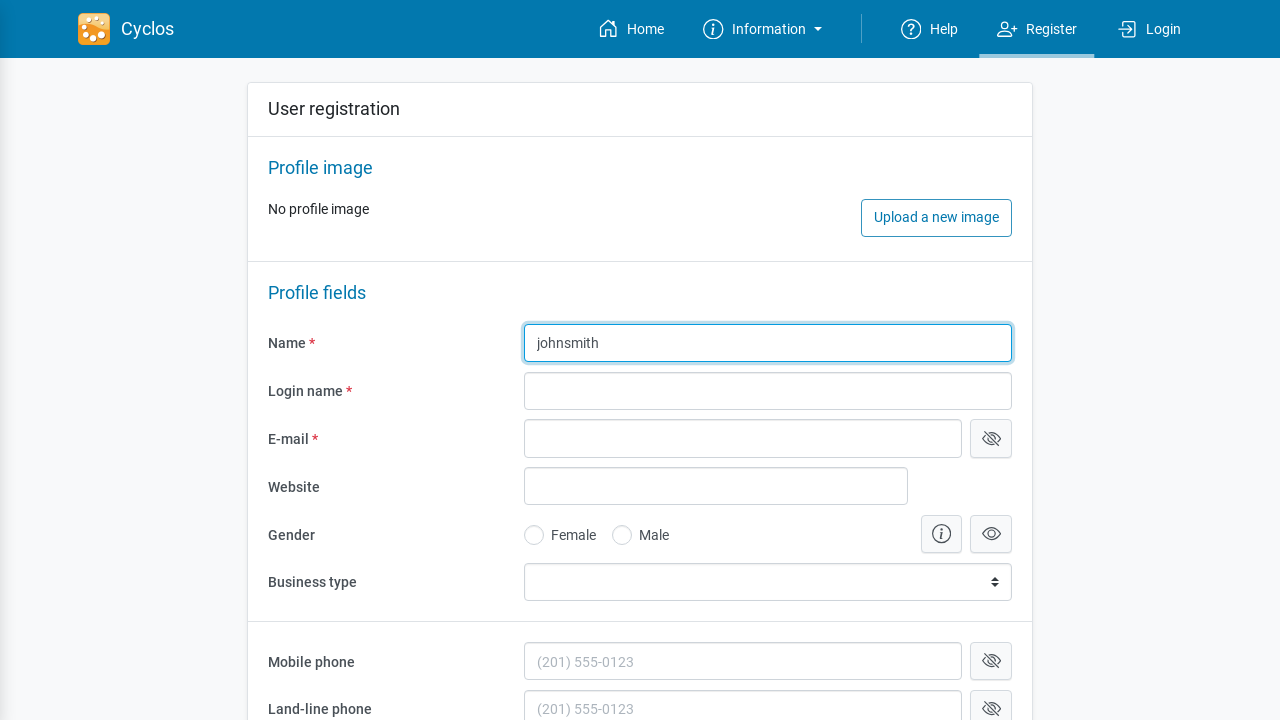

Filled login name field with 'johnsmith789' on #id_2
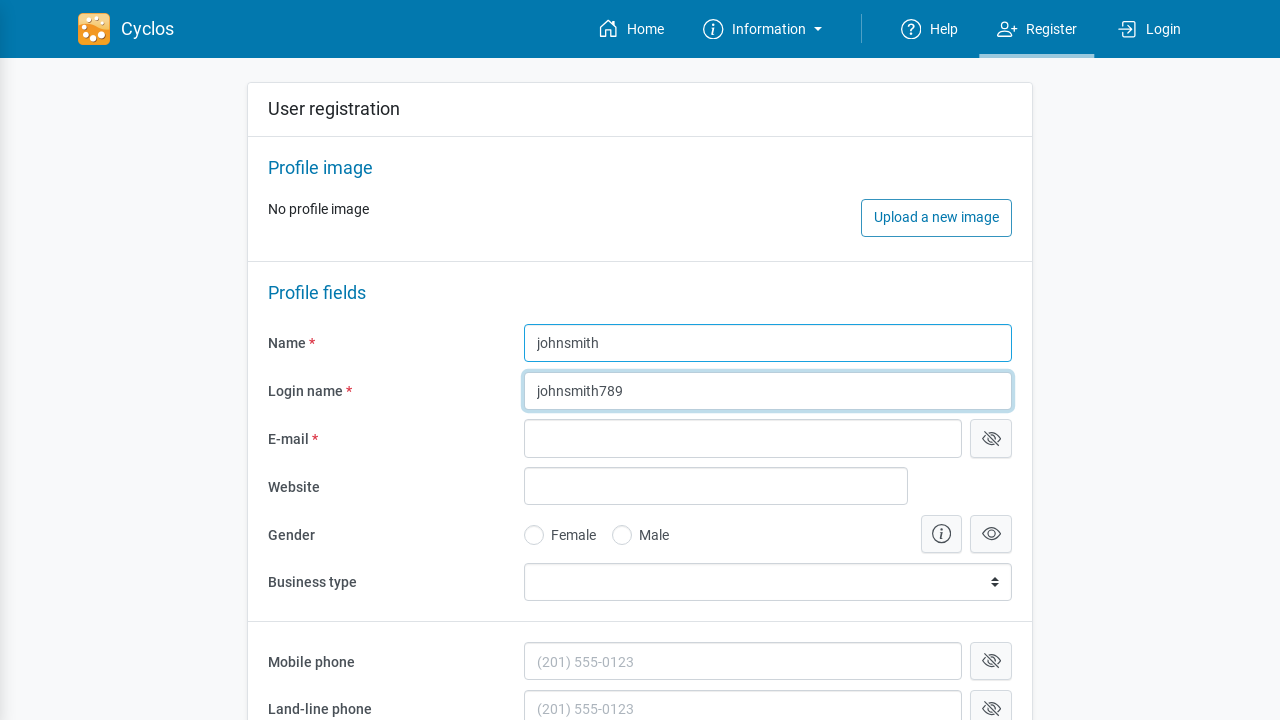

Filled email field with 'johnsmith789@example.com' on #id_3
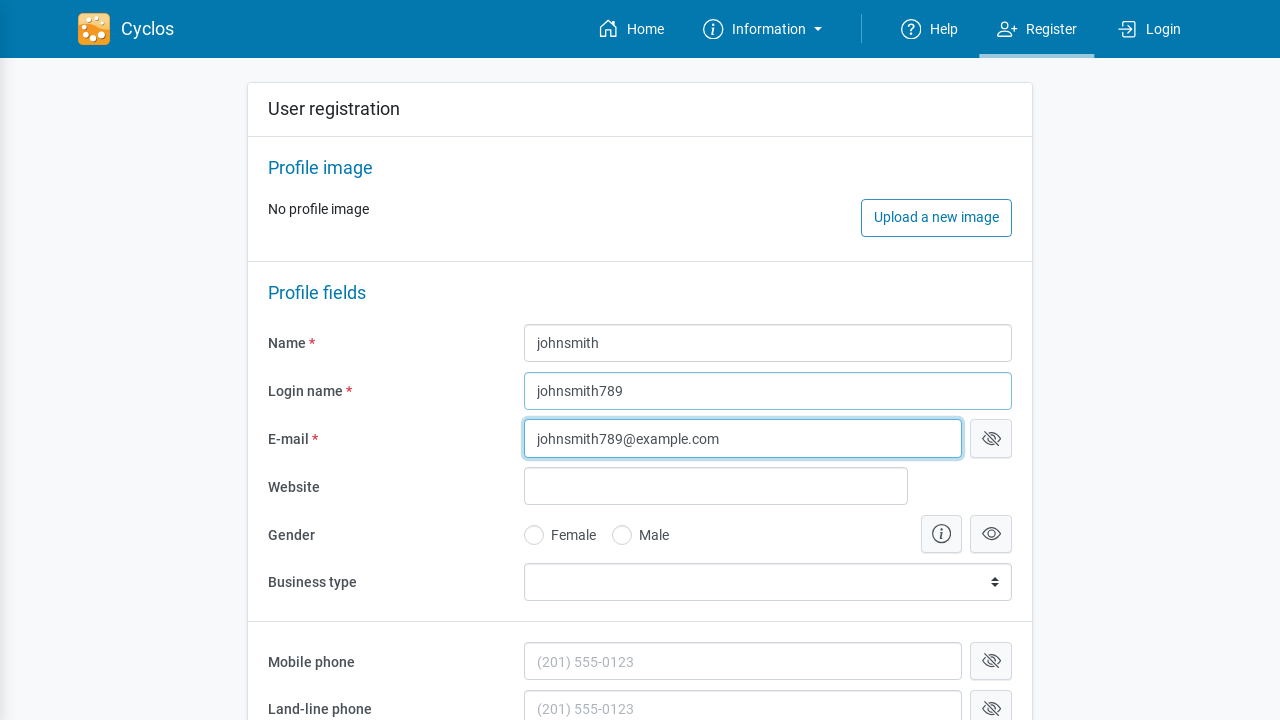

Filled website field with 'mywebsite.com' on input[name='website']
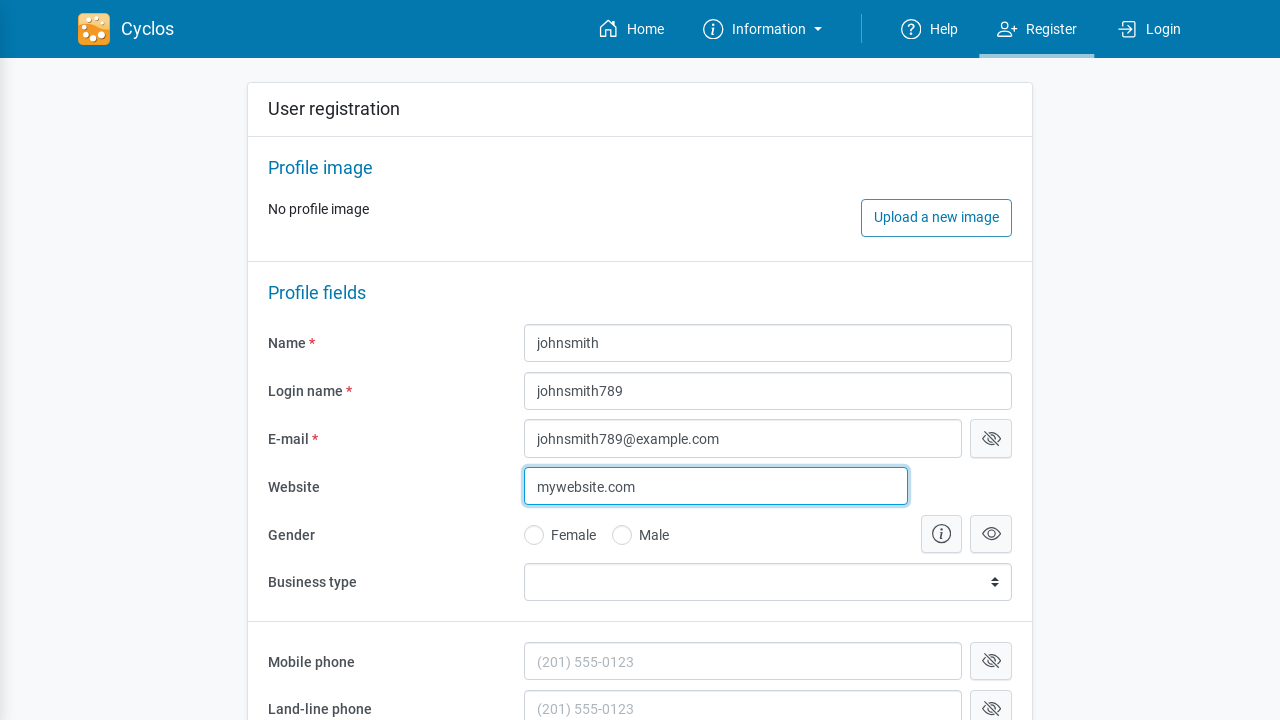

Selected gender option (Female) at (653, 535) on (//label[@class='custom-control-label'])[2]
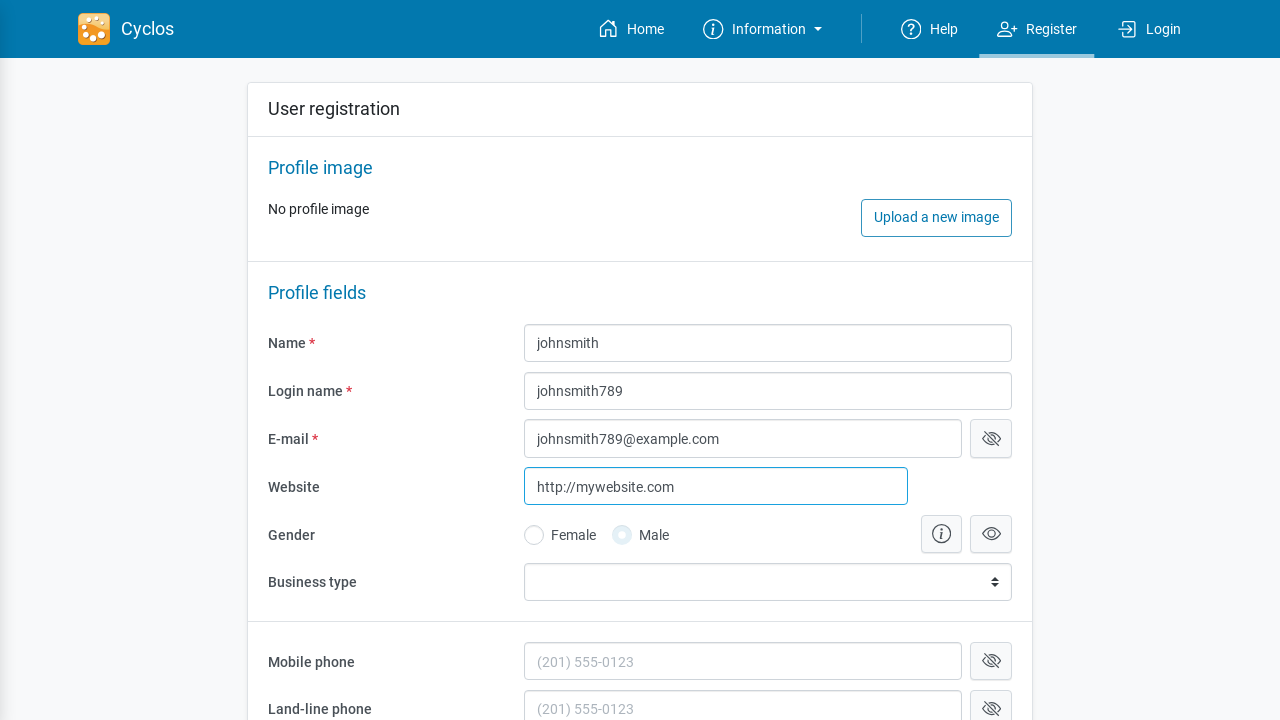

Clicked business type dropdown to open options at (768, 582) on #business_type
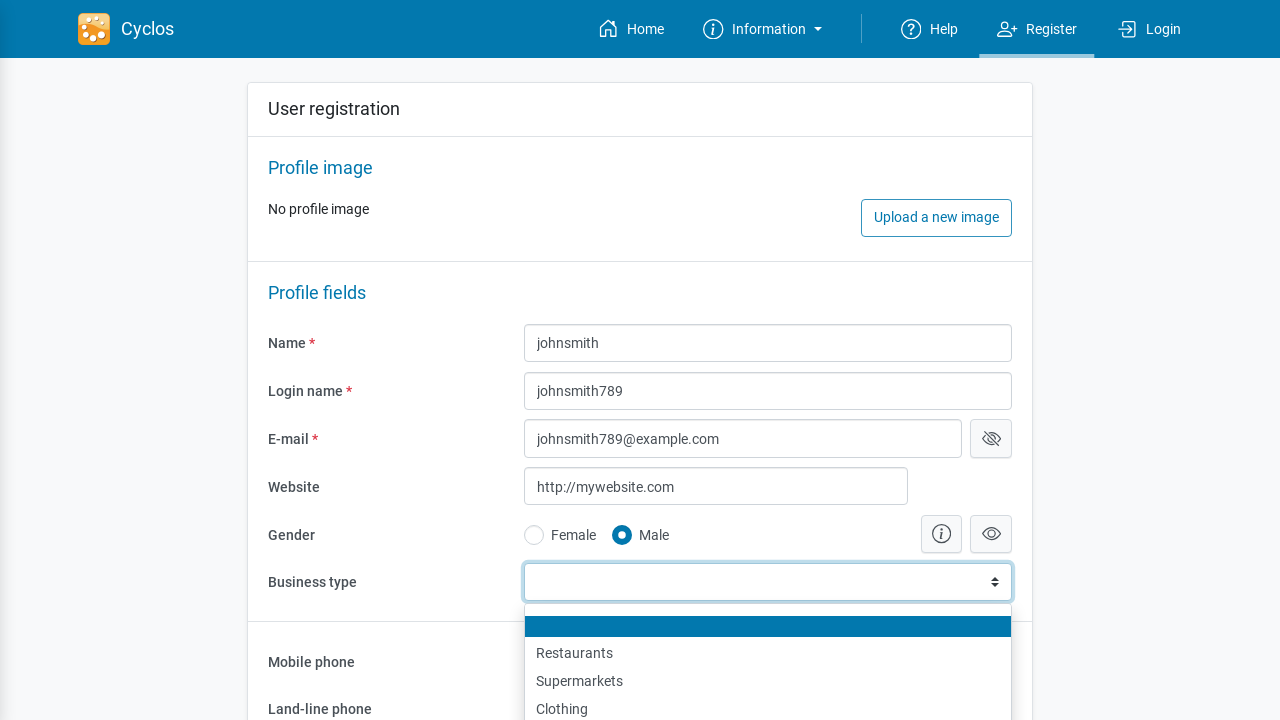

Selected 'Technical' from business type dropdown at (768, 549) on xpath=//a[@id='business_type_technical' and text()=' Technical ']
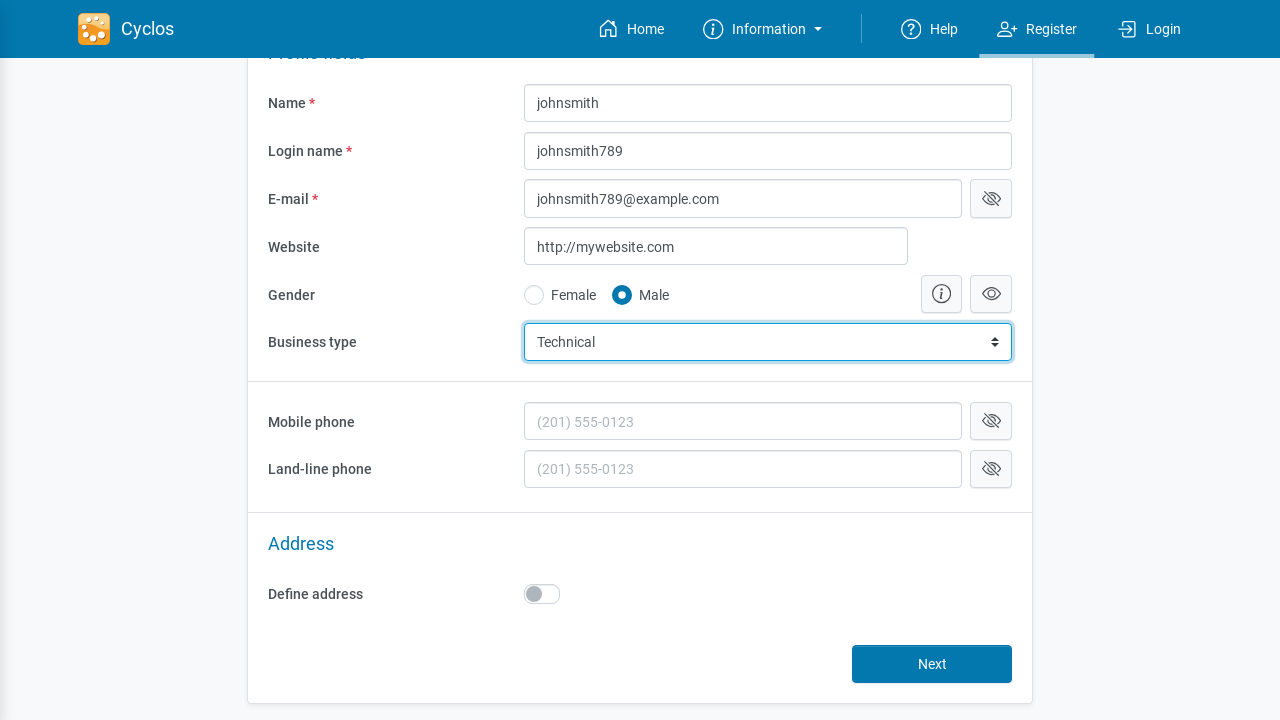

Filled mobile number field with '9876543210' on #id_4
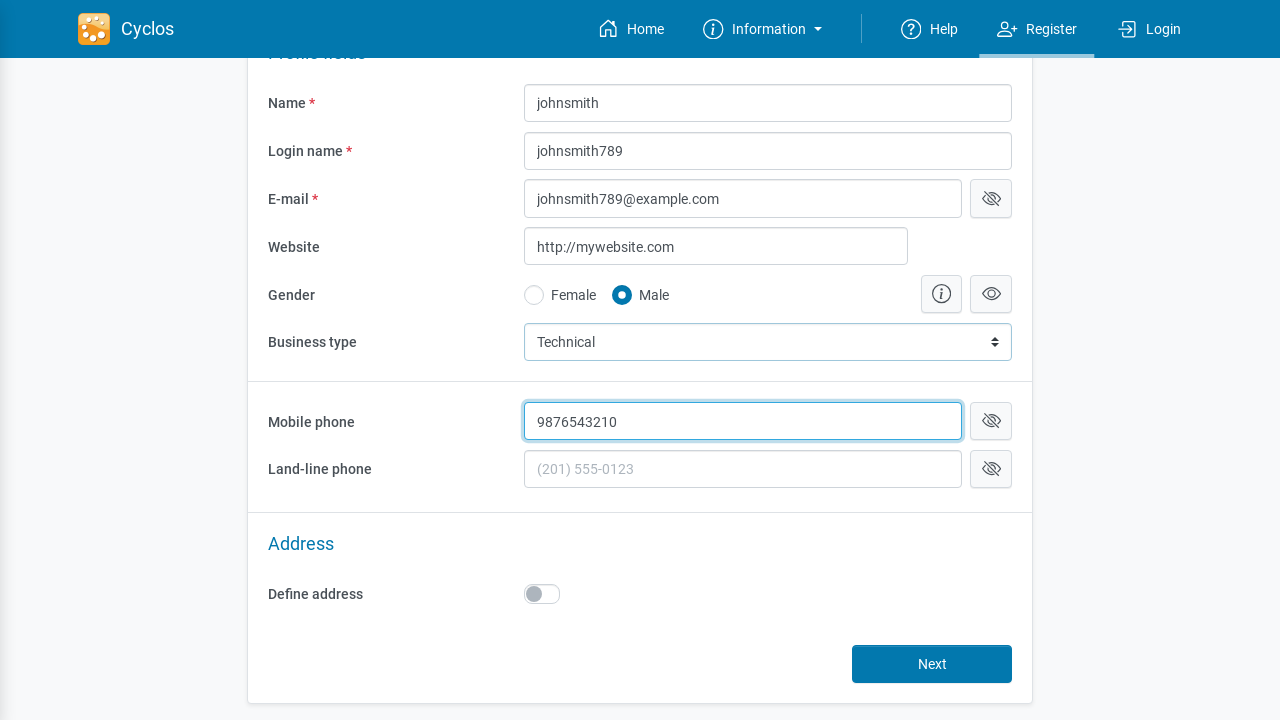

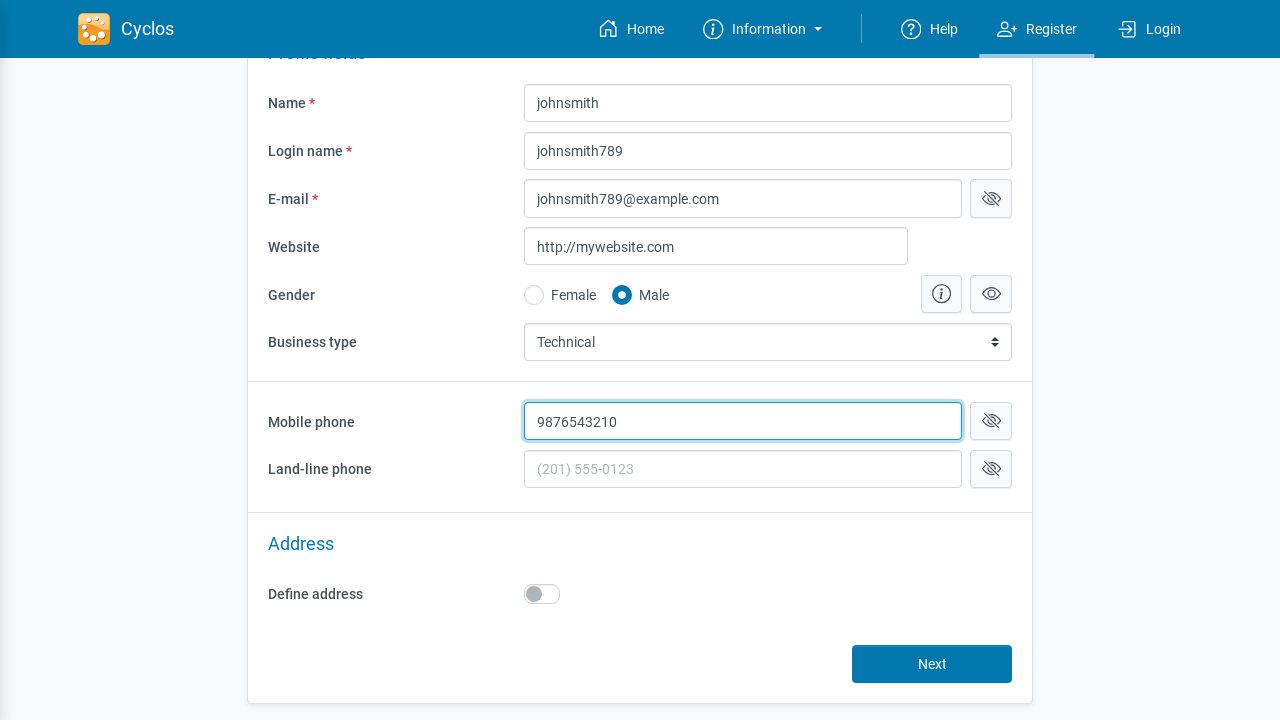